Types text into a first name input field and verifies the value was entered correctly

Starting URL: https://artoftesting.com/samplesiteforselenium

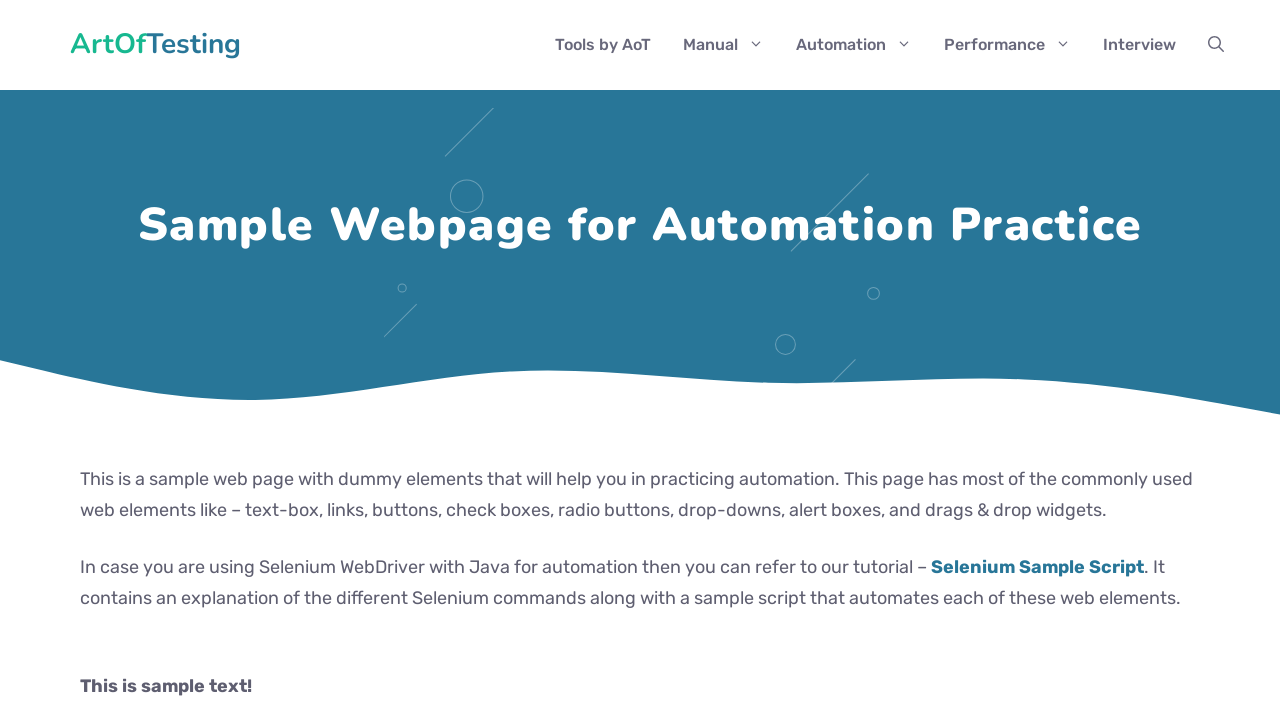

Typed 'firstname' into the first name input field on input#fname
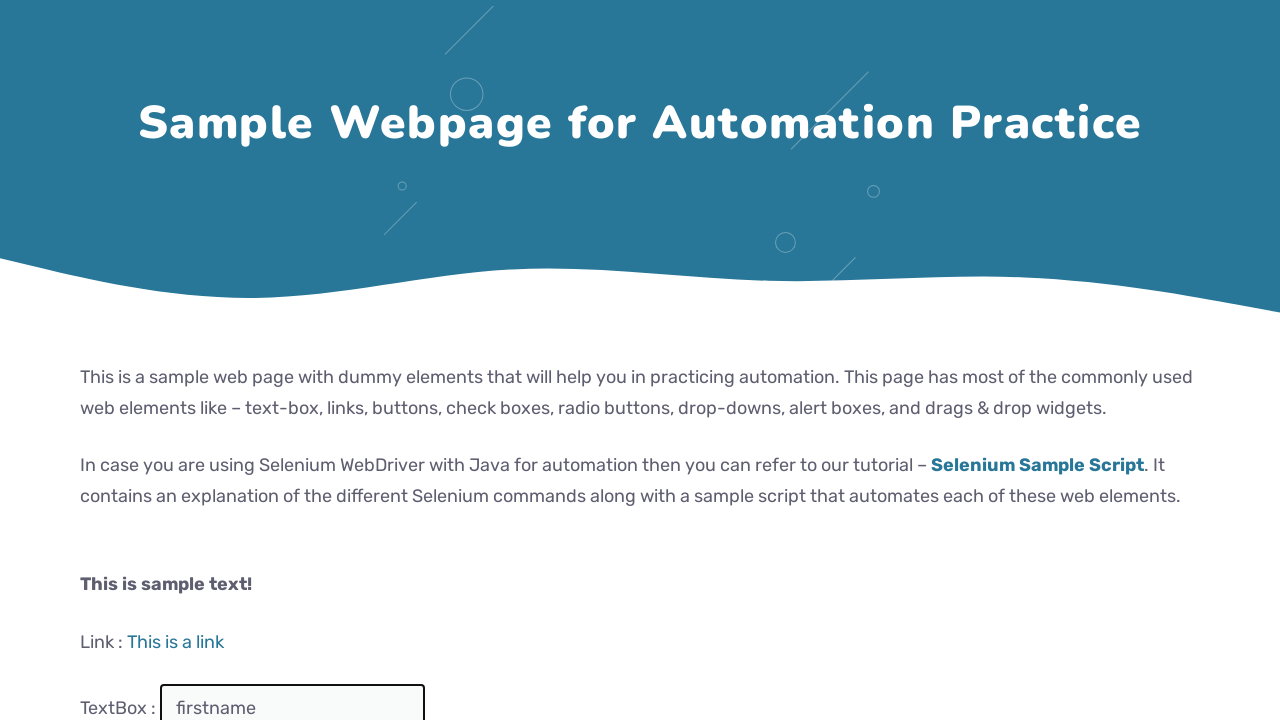

Verified that first name field contains 'firstname'
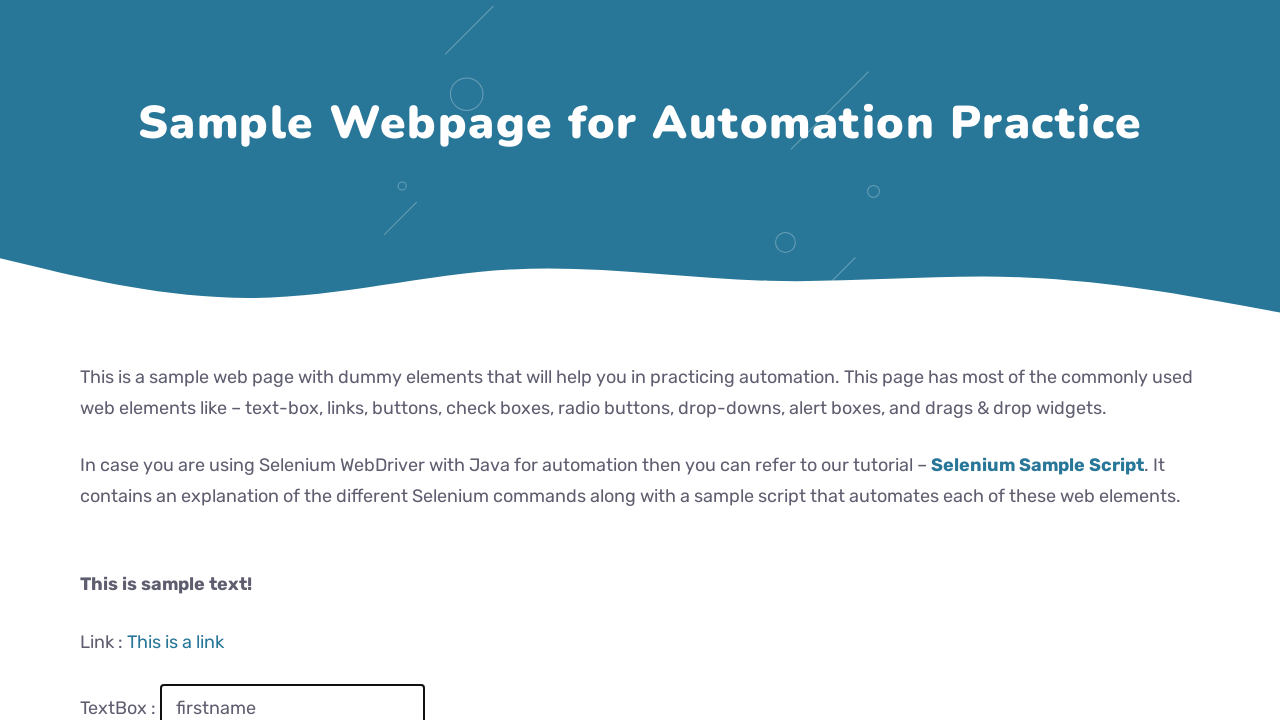

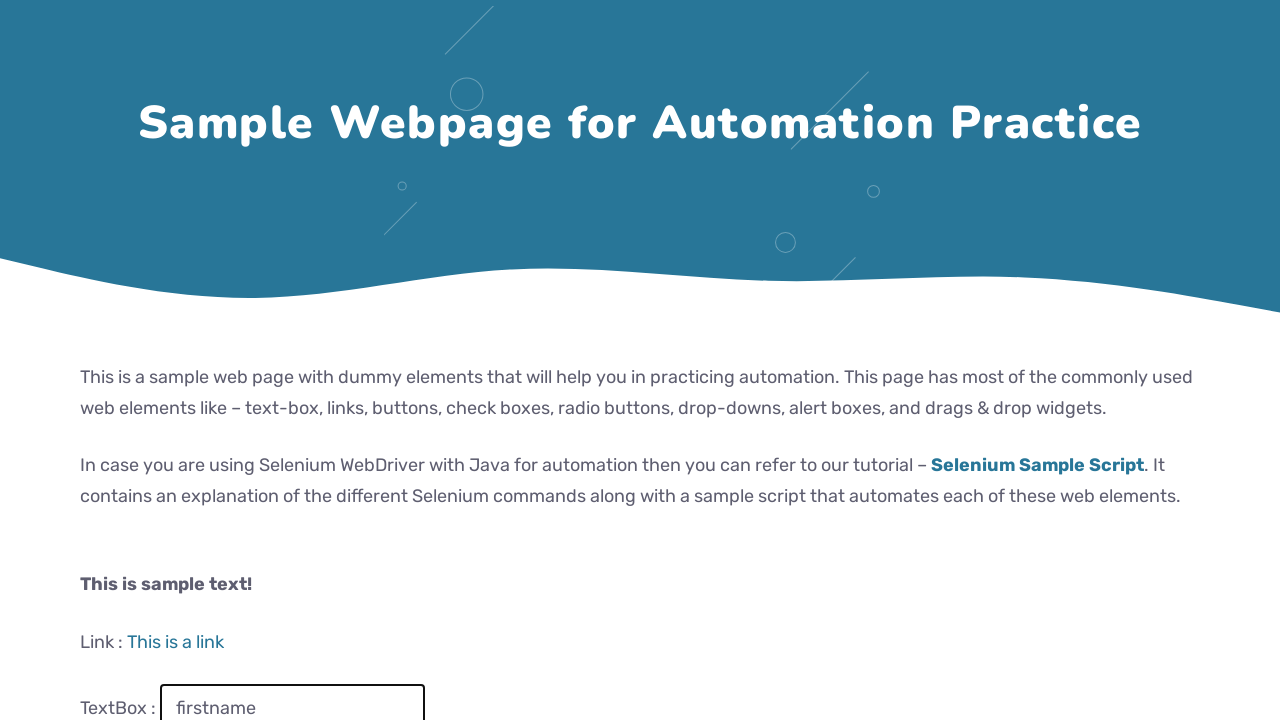